Navigates to Browse Languages page and verifies Language and Author column headers are displayed

Starting URL: http://www.99-bottles-of-beer.net/

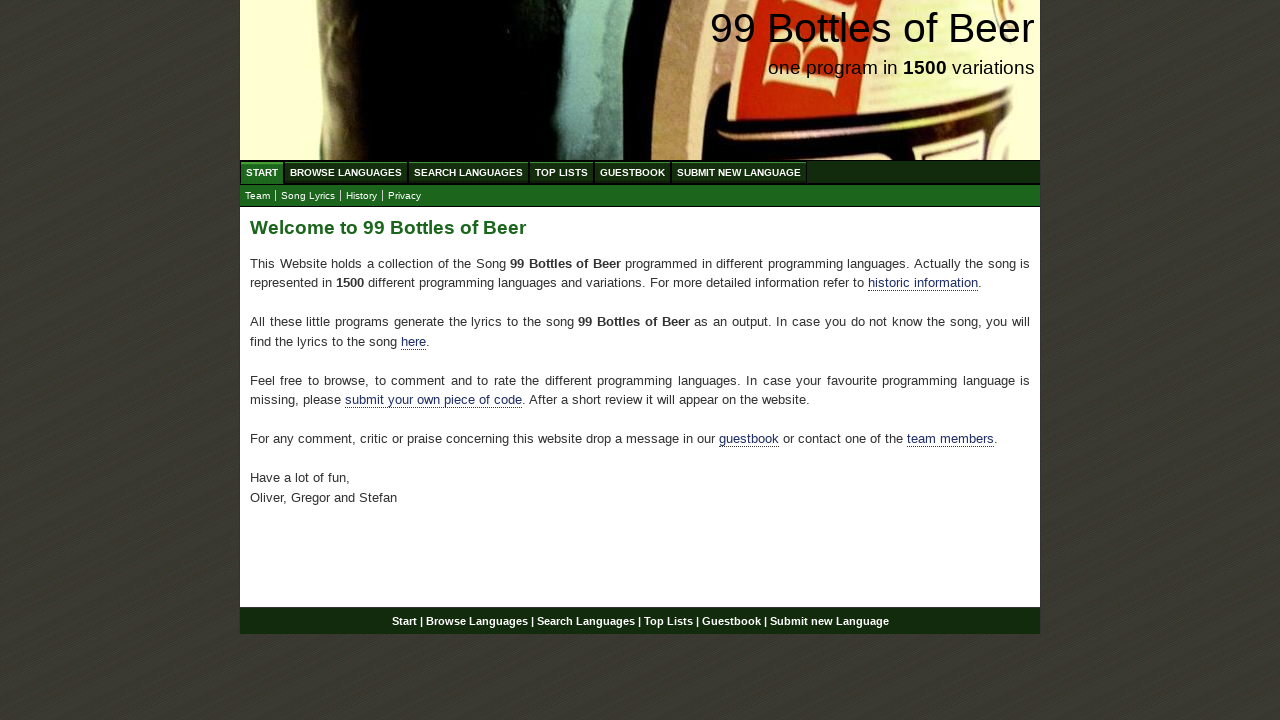

Clicked on Browse Languages link at (346, 172) on #navigation #menu li a[href='/abc.html']
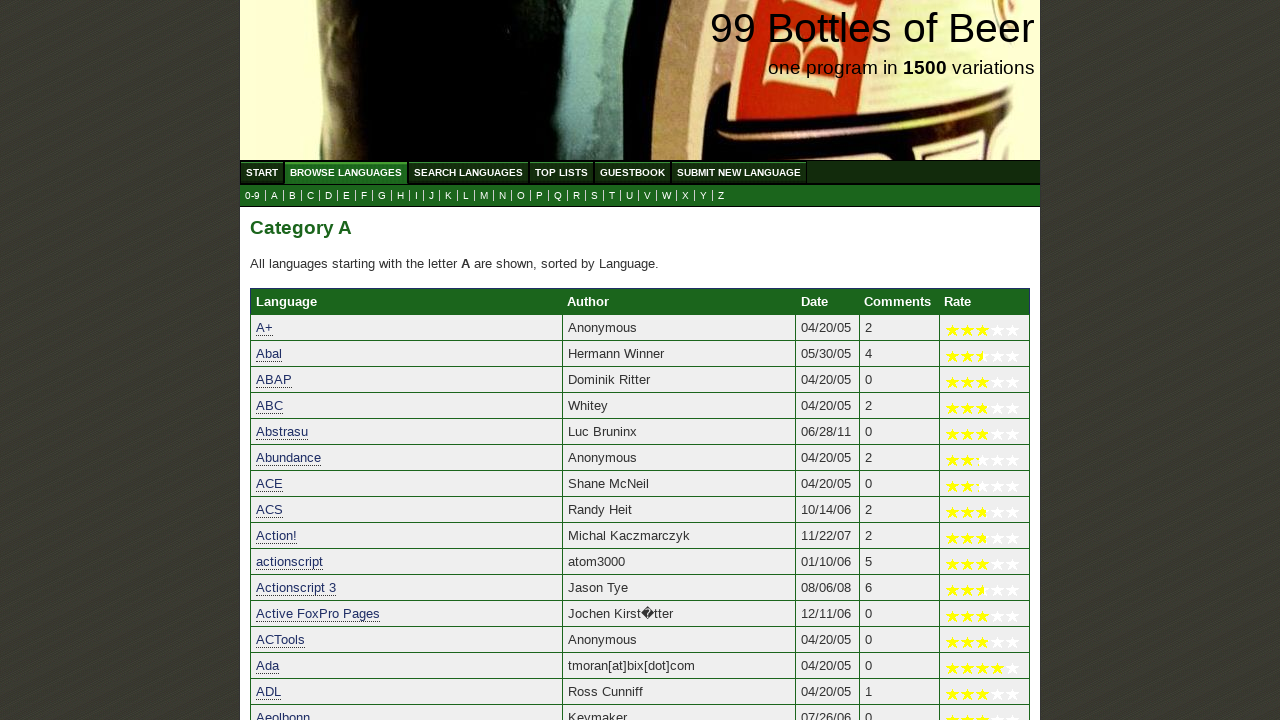

Language column header is displayed
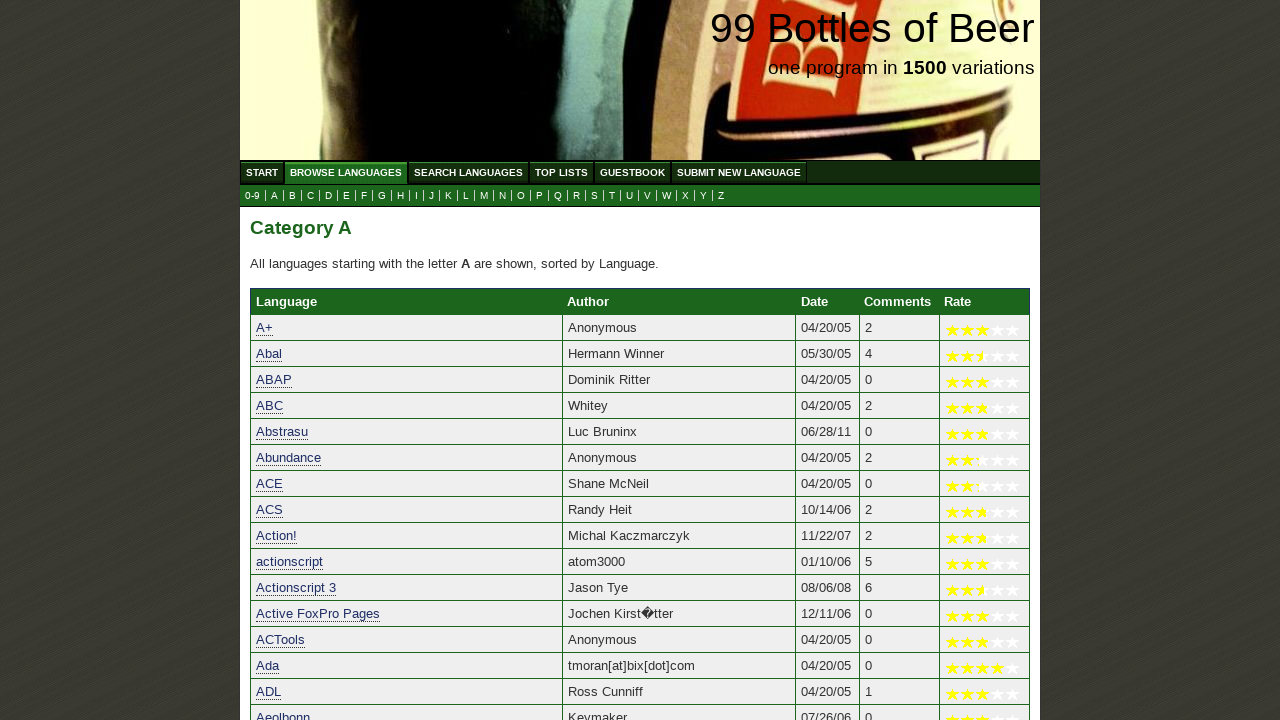

Author column header is displayed
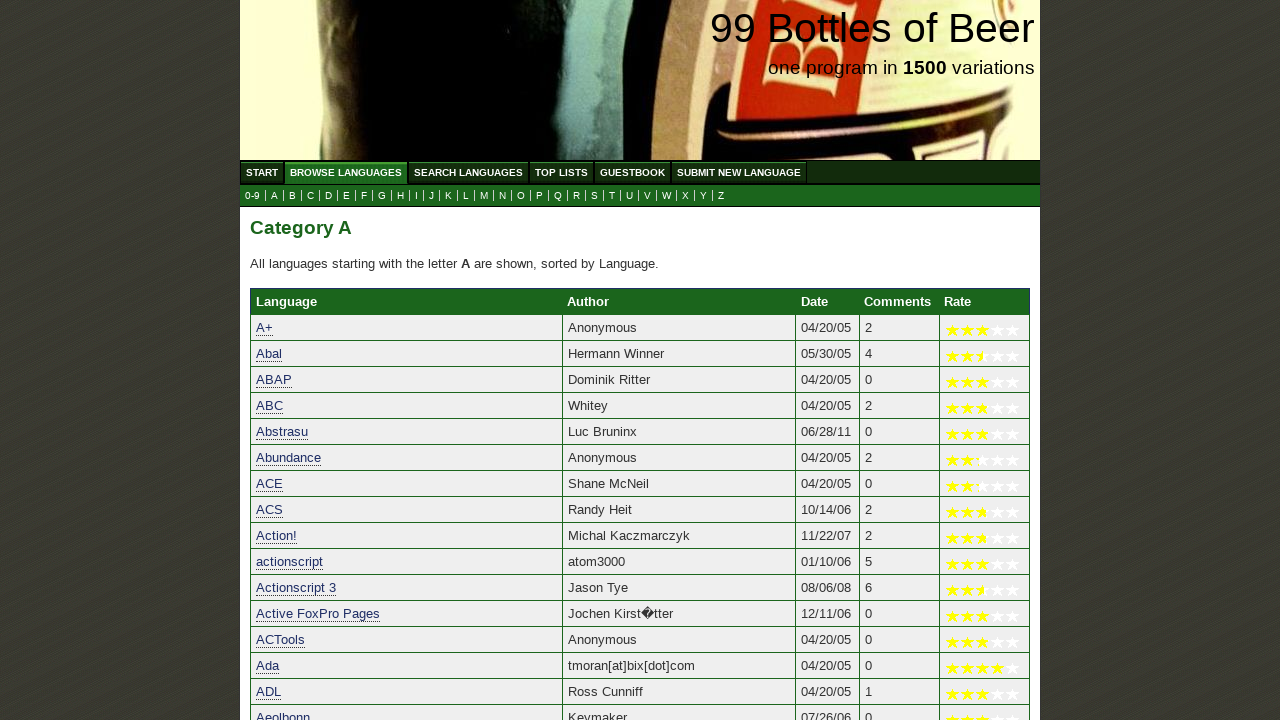

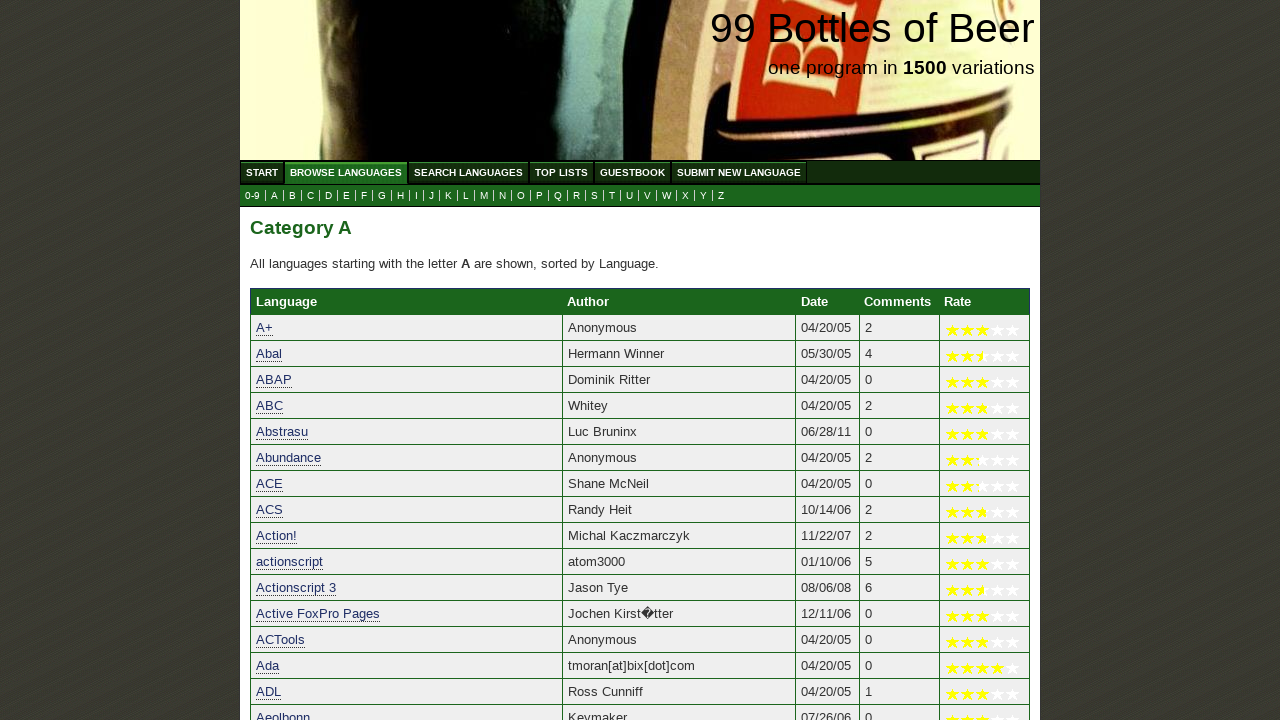